Tests dynamic controls on the-internet.herokuapp.com by clicking on Dynamic Controls link, checking a checkbox, clicking Remove button, and waiting for a confirmation message to appear.

Starting URL: https://the-internet.herokuapp.com/

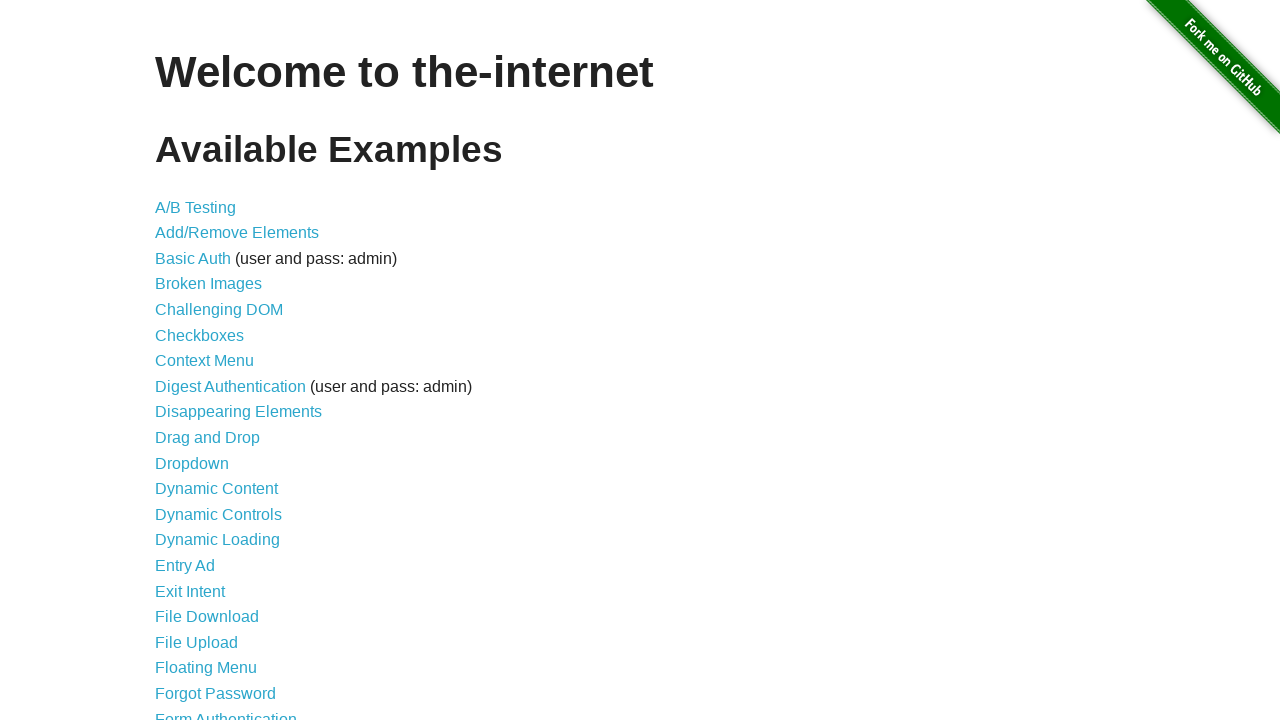

Clicked on Dynamic Controls link at (218, 514) on xpath=//a[.='Dynamic Controls']
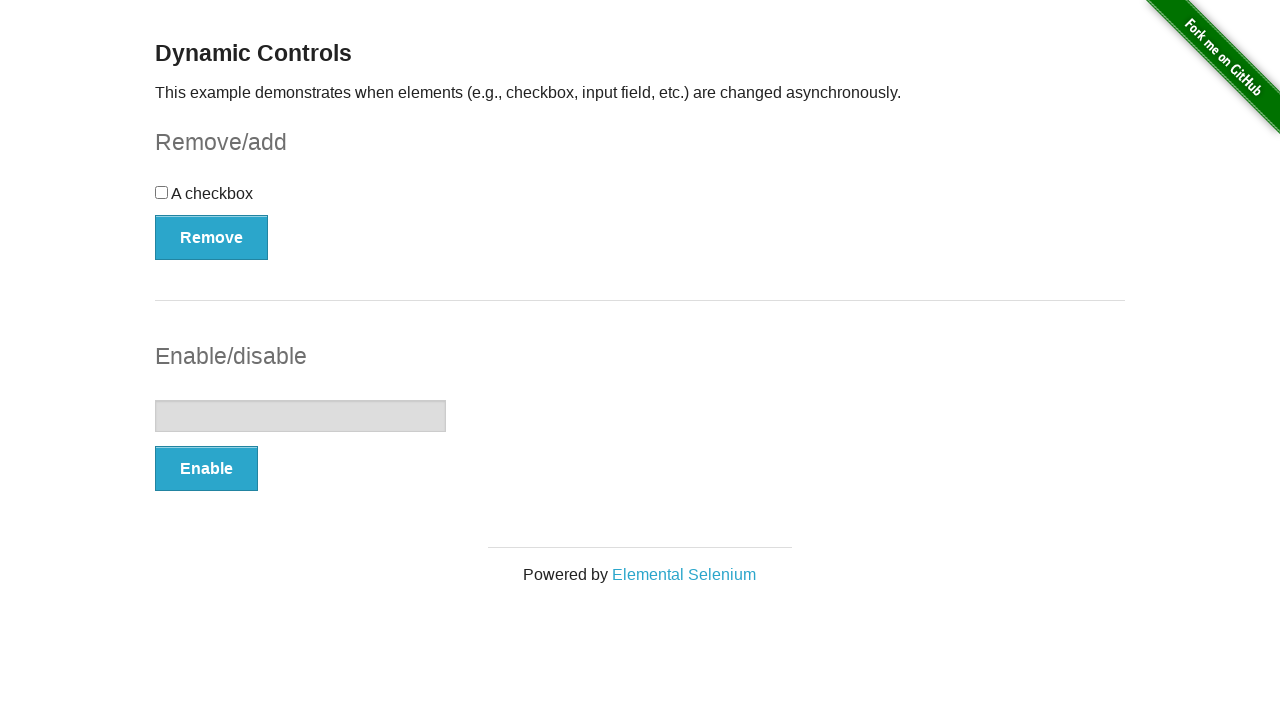

Clicked the checkbox at (162, 192) on xpath=//input[@type='checkbox']
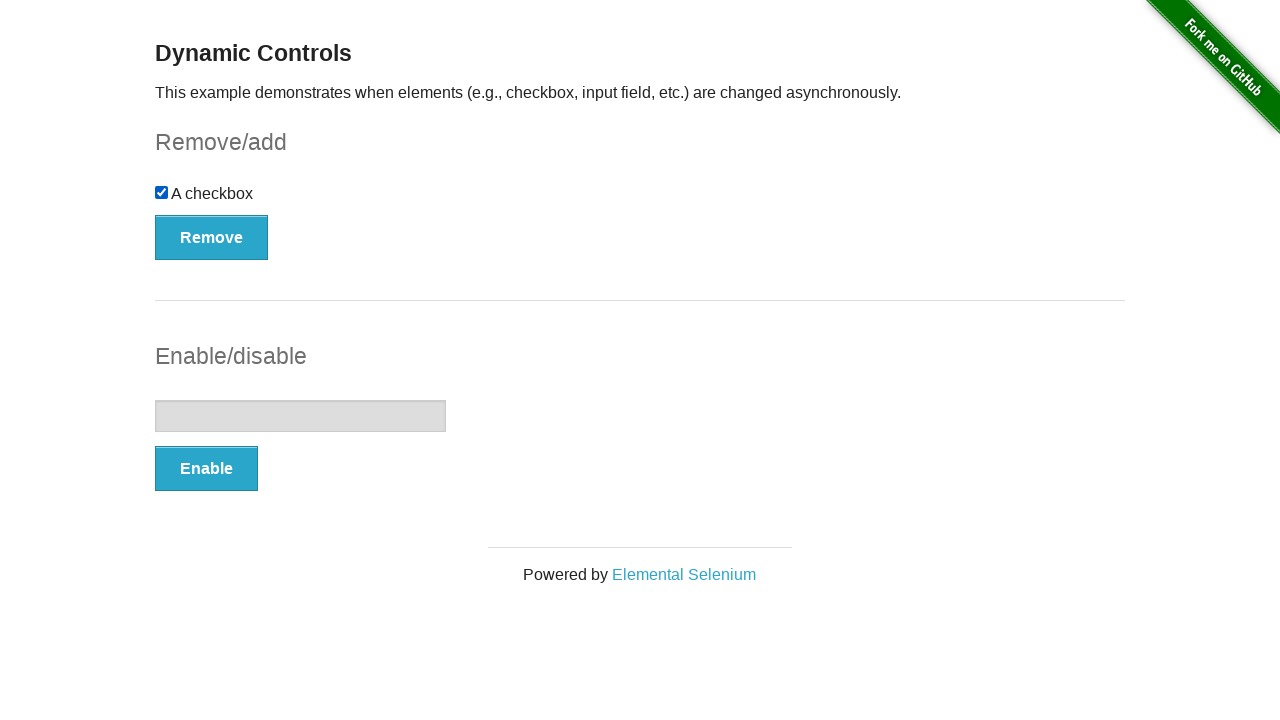

Clicked the Remove button at (212, 237) on xpath=//button[.='Remove']
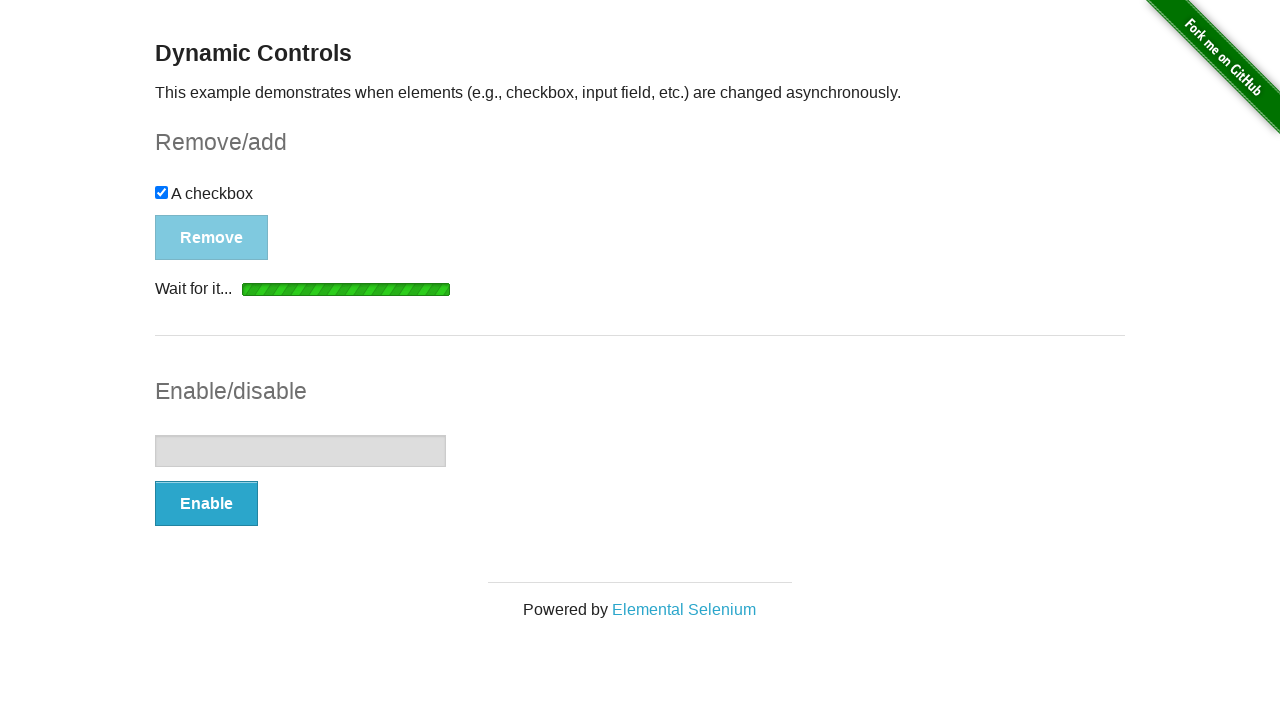

Confirmation message appeared
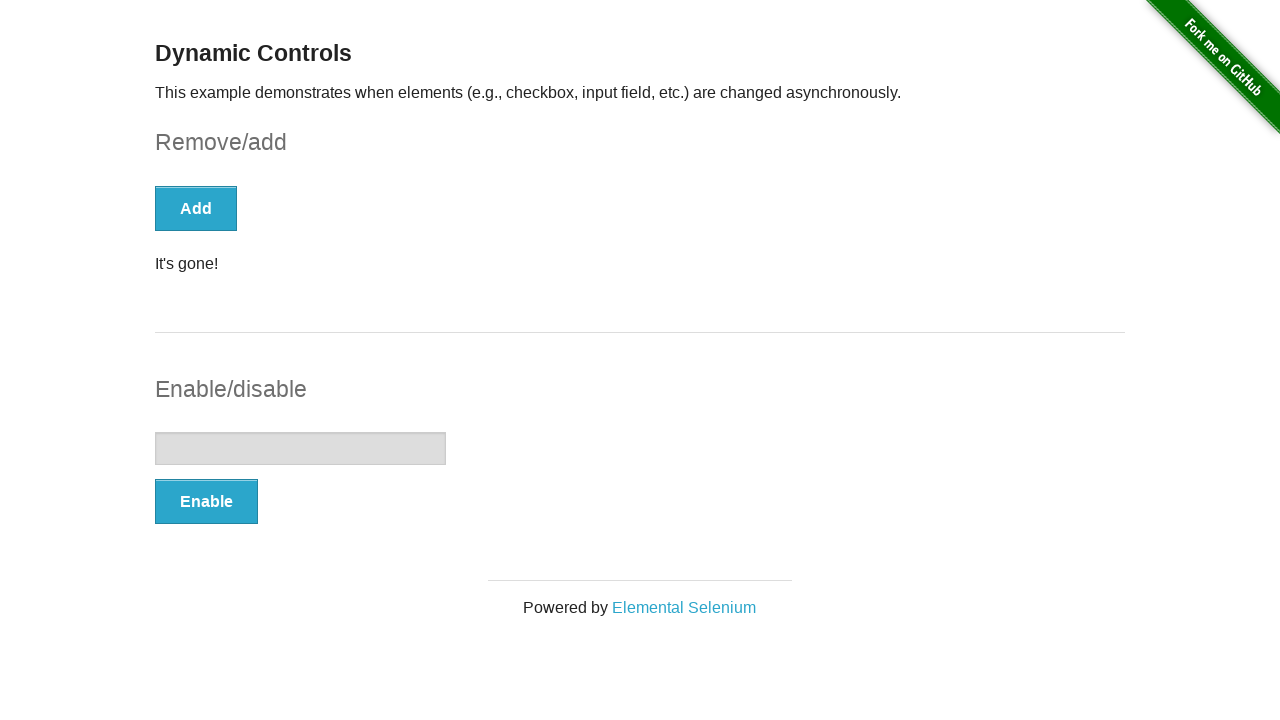

Retrieved message text: 'It's gone!'
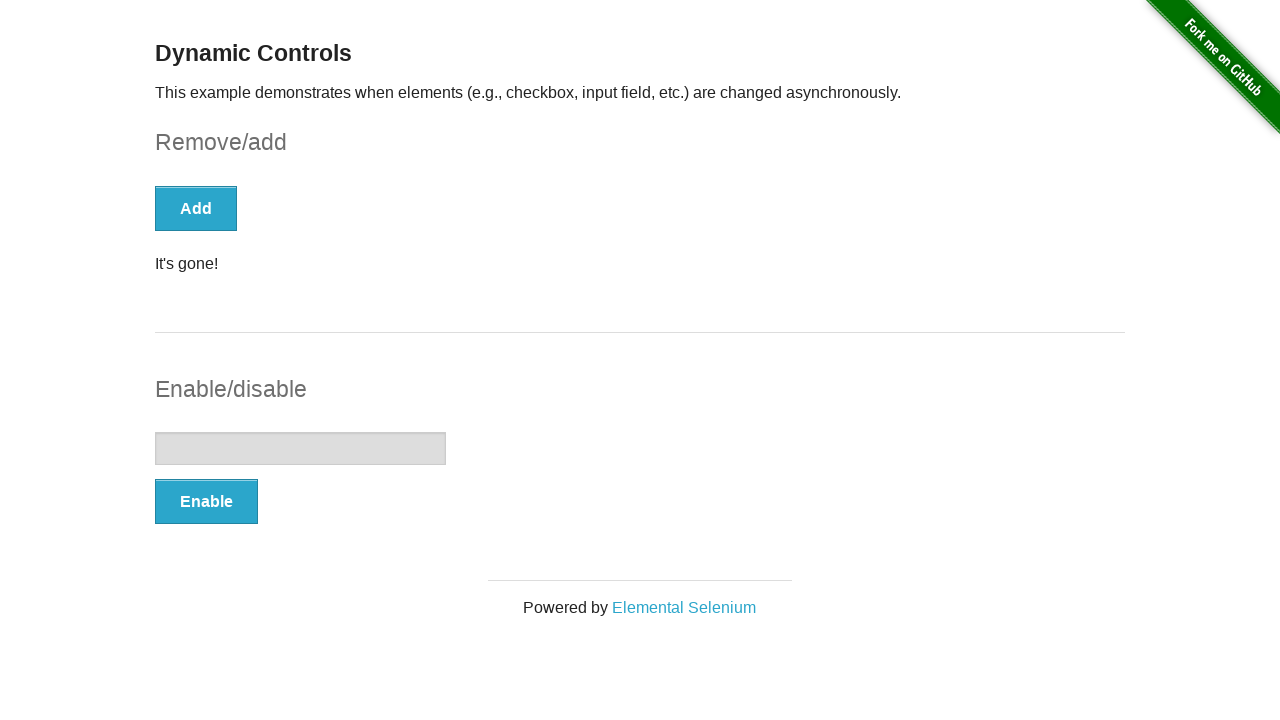

Verified confirmation message displays 'It's gone!'
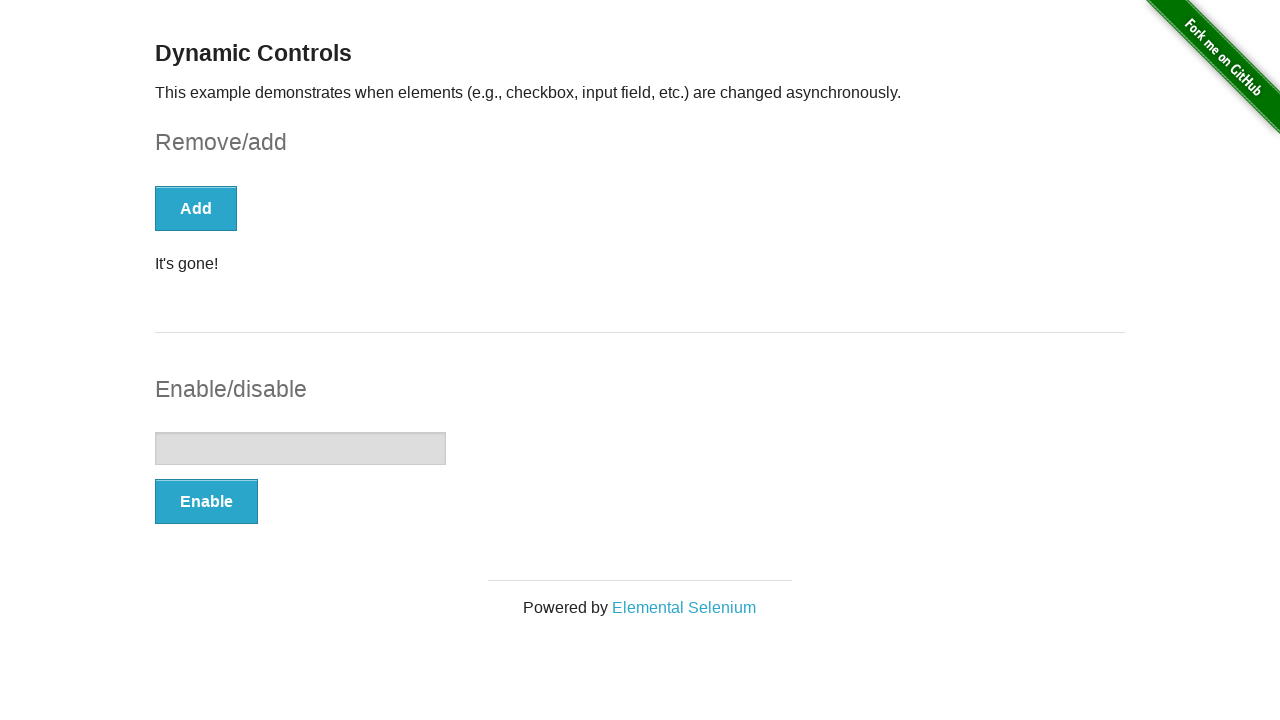

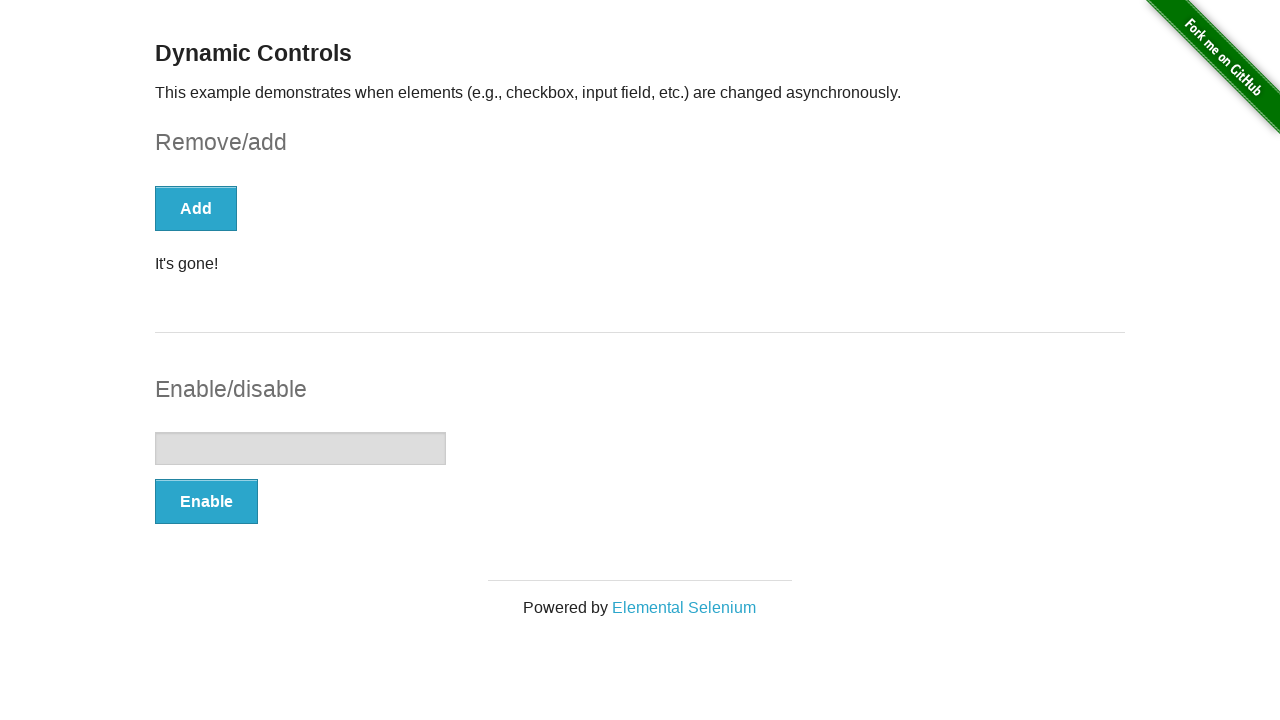